Tests slider functionality by dragging the slider handle to change its value

Starting URL: https://demoqa.com/slider

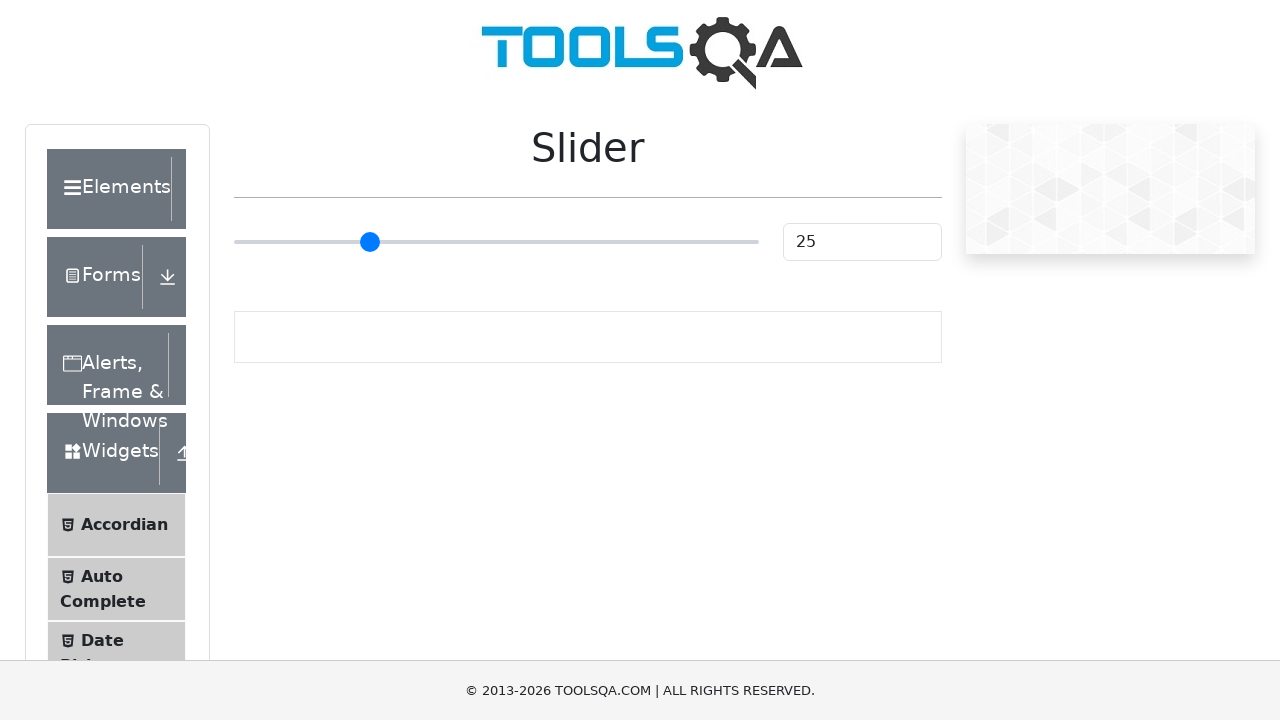

Navigated to slider demo page
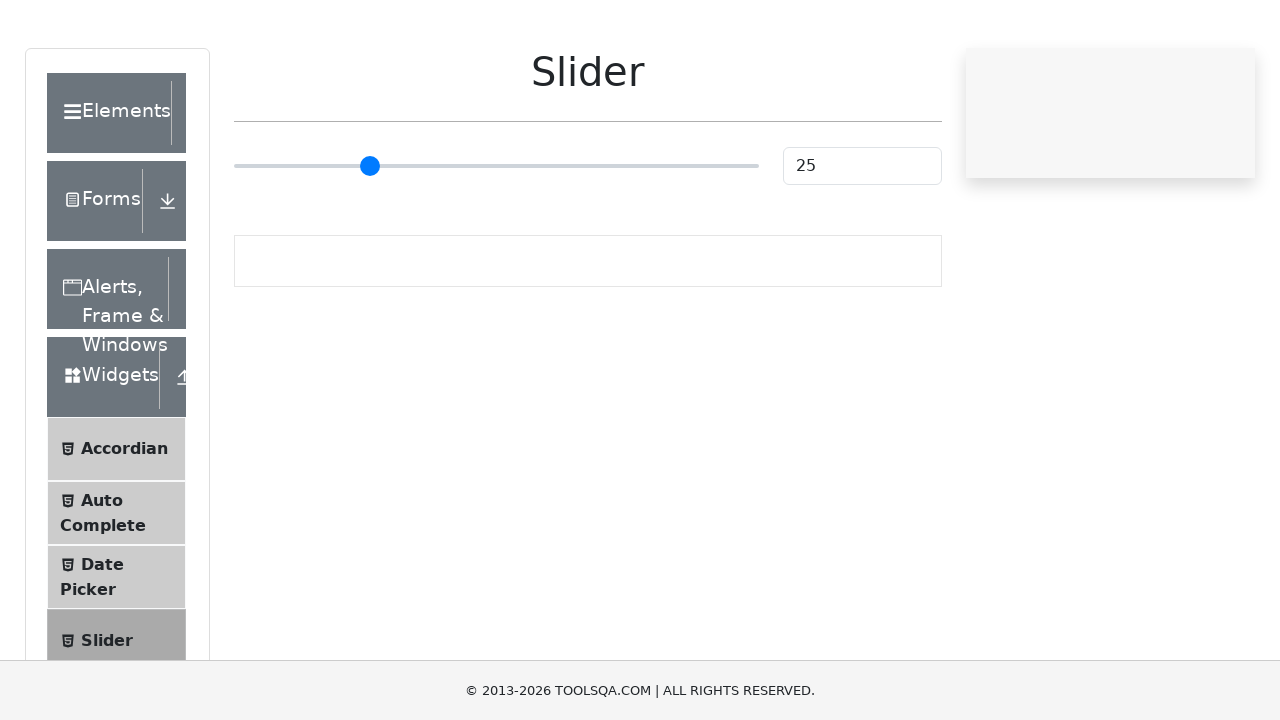

Located slider element
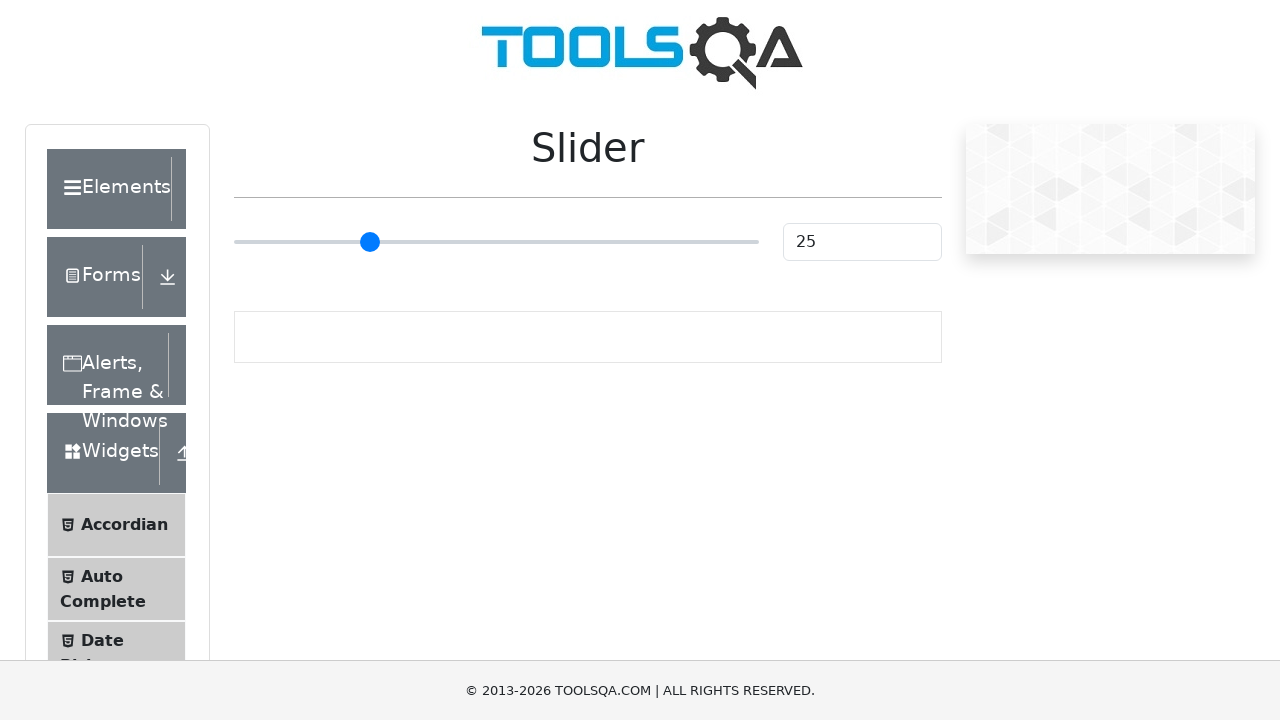

Retrieved slider bounding box coordinates
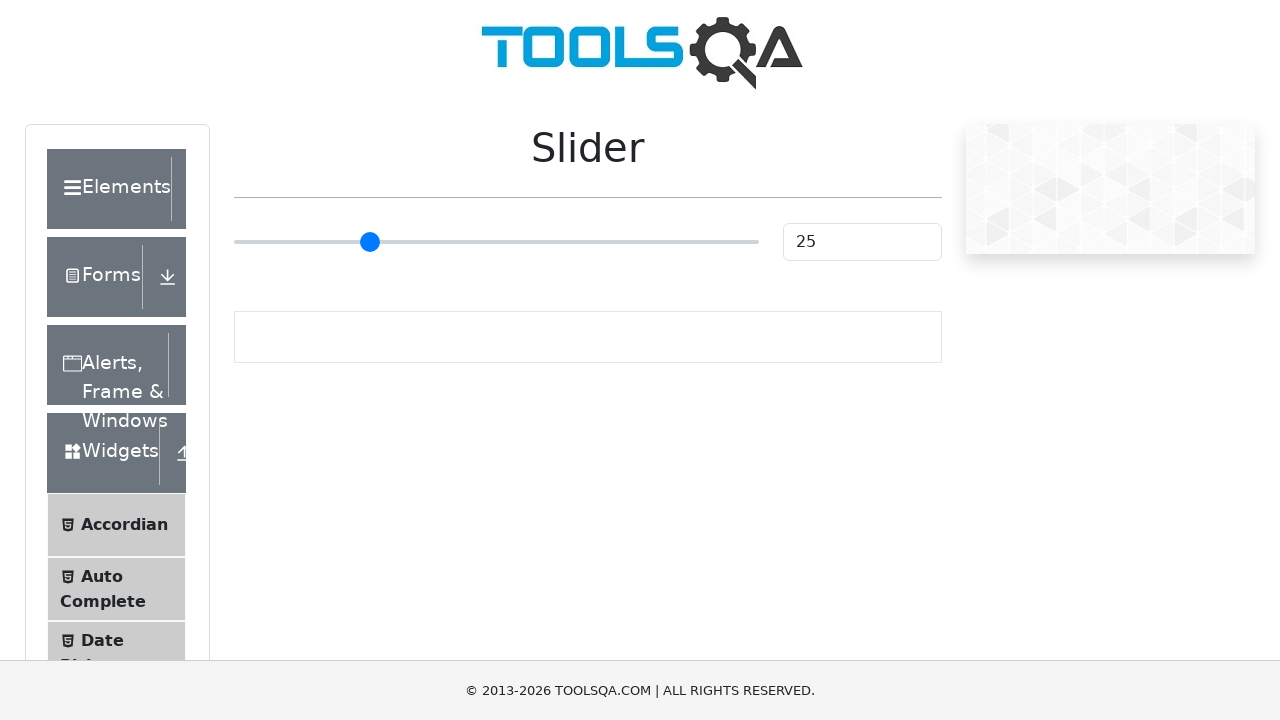

Moved mouse to center of slider handle at (496, 242)
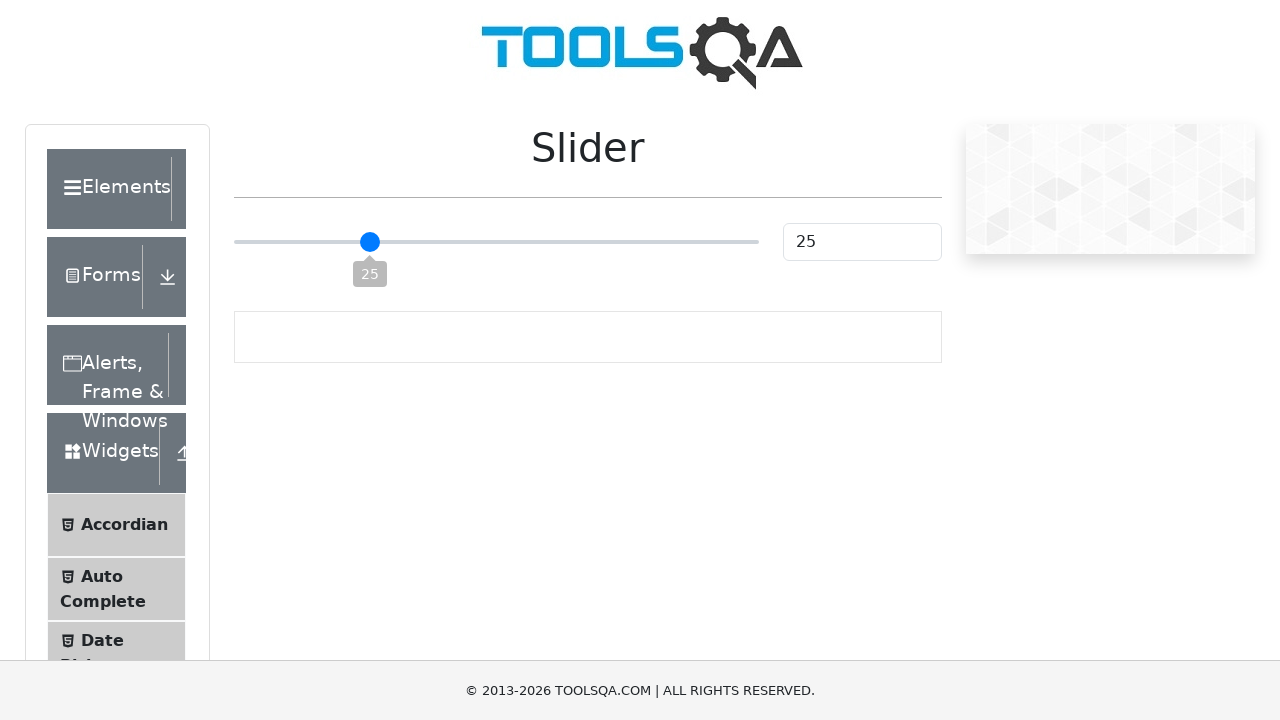

Pressed mouse button down on slider at (496, 242)
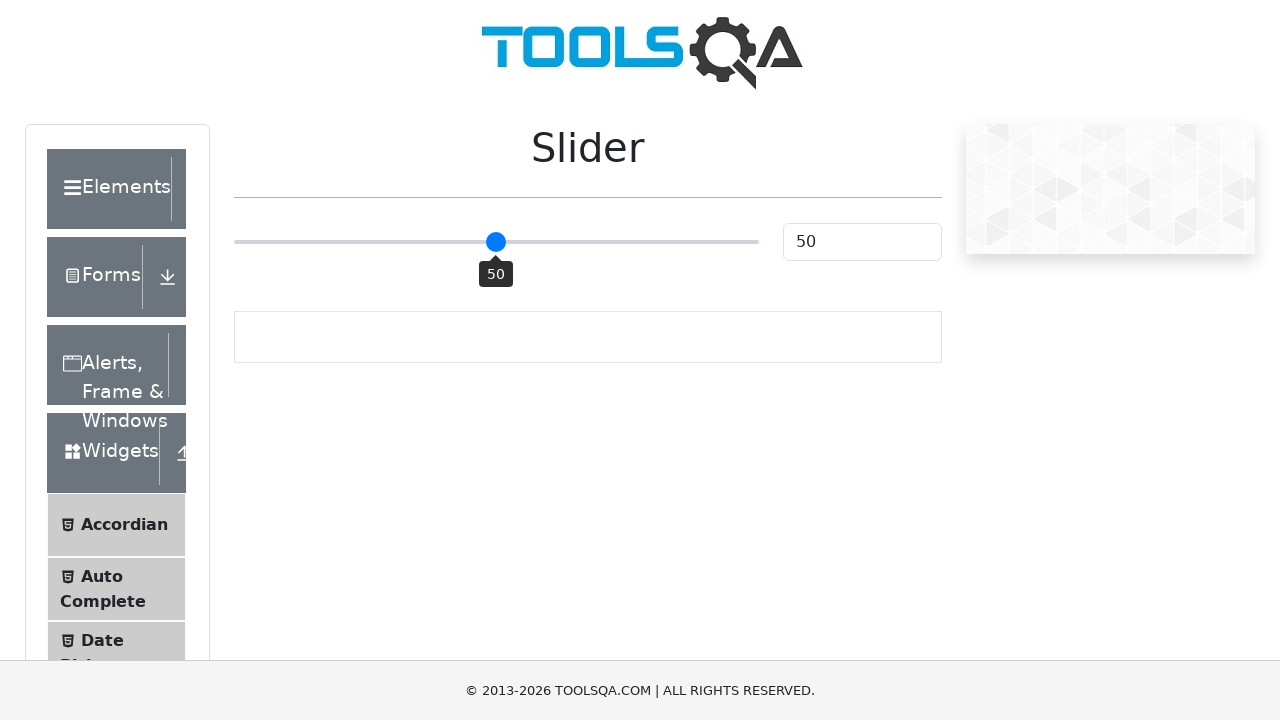

Dragged slider handle 20 pixels to the right at (516, 242)
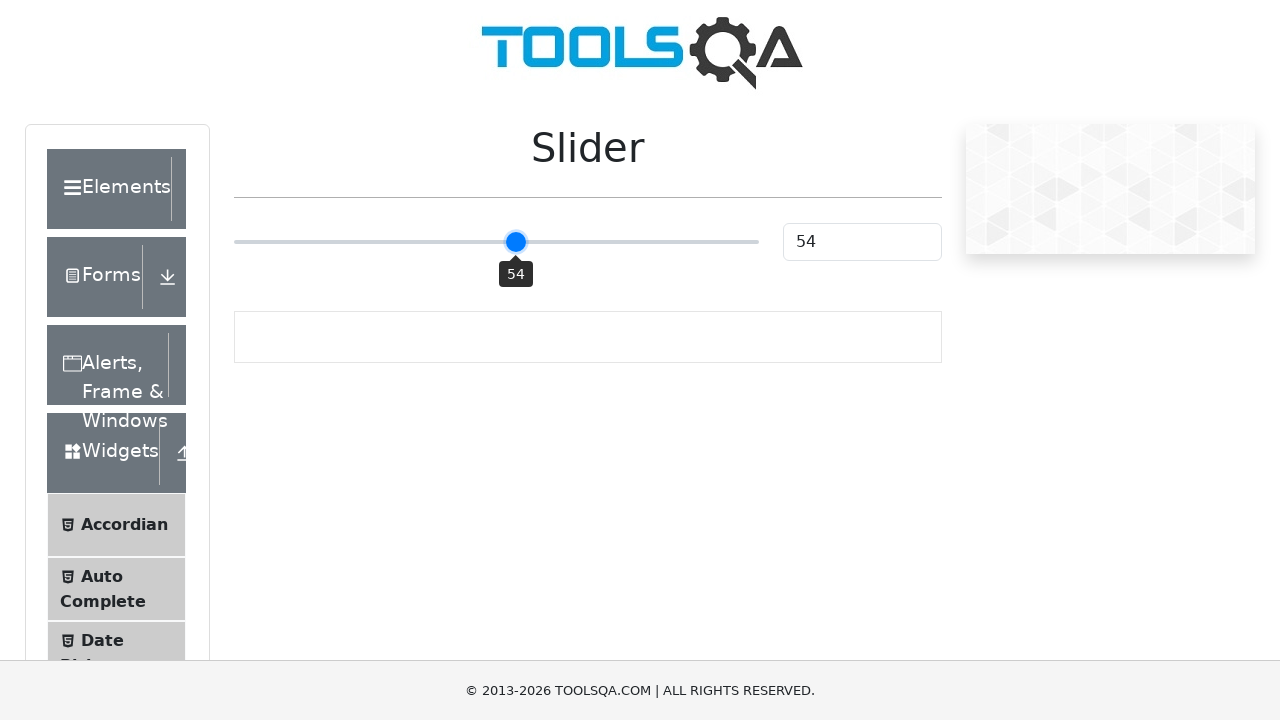

Released mouse button, slider drag completed at (516, 242)
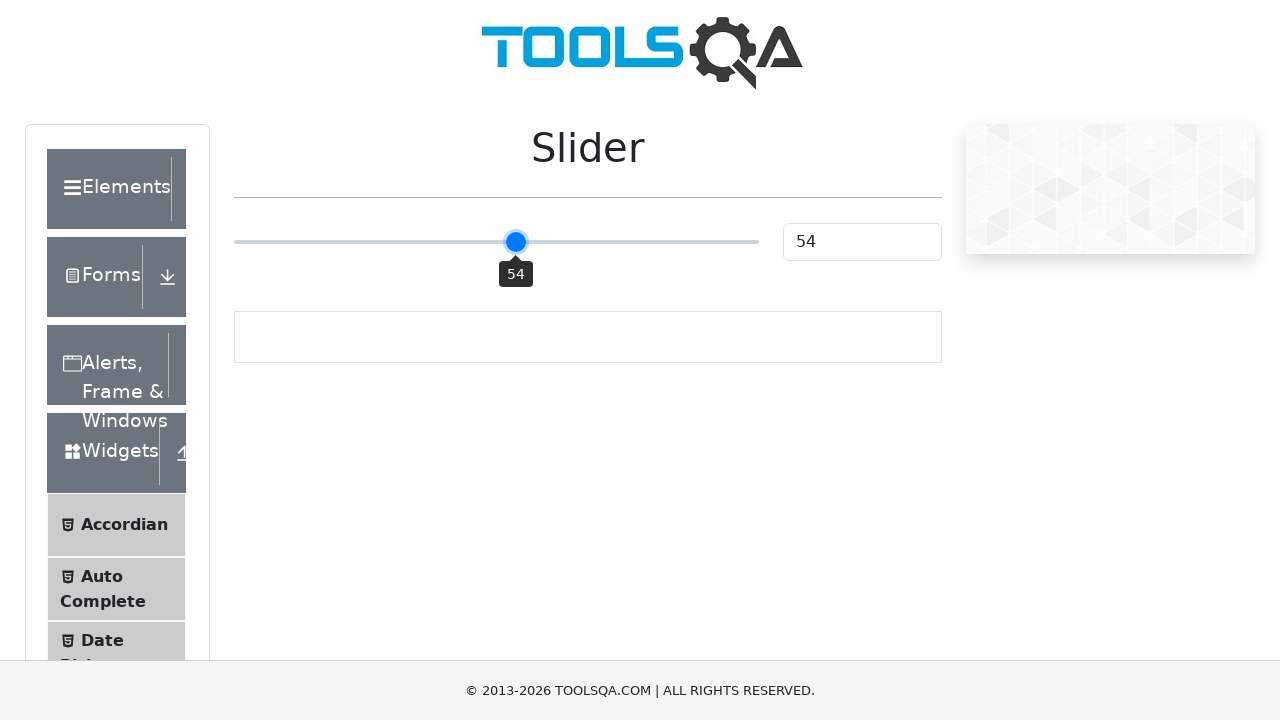

Waited 1 second to observe slider result
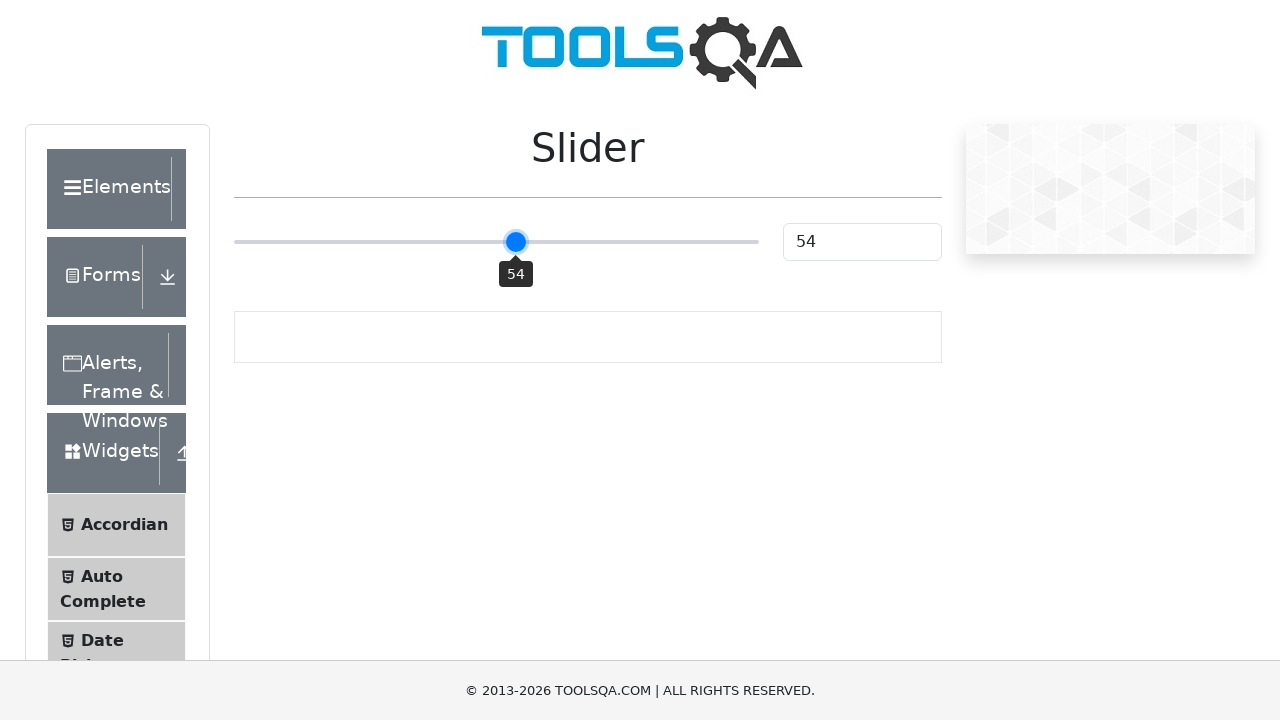

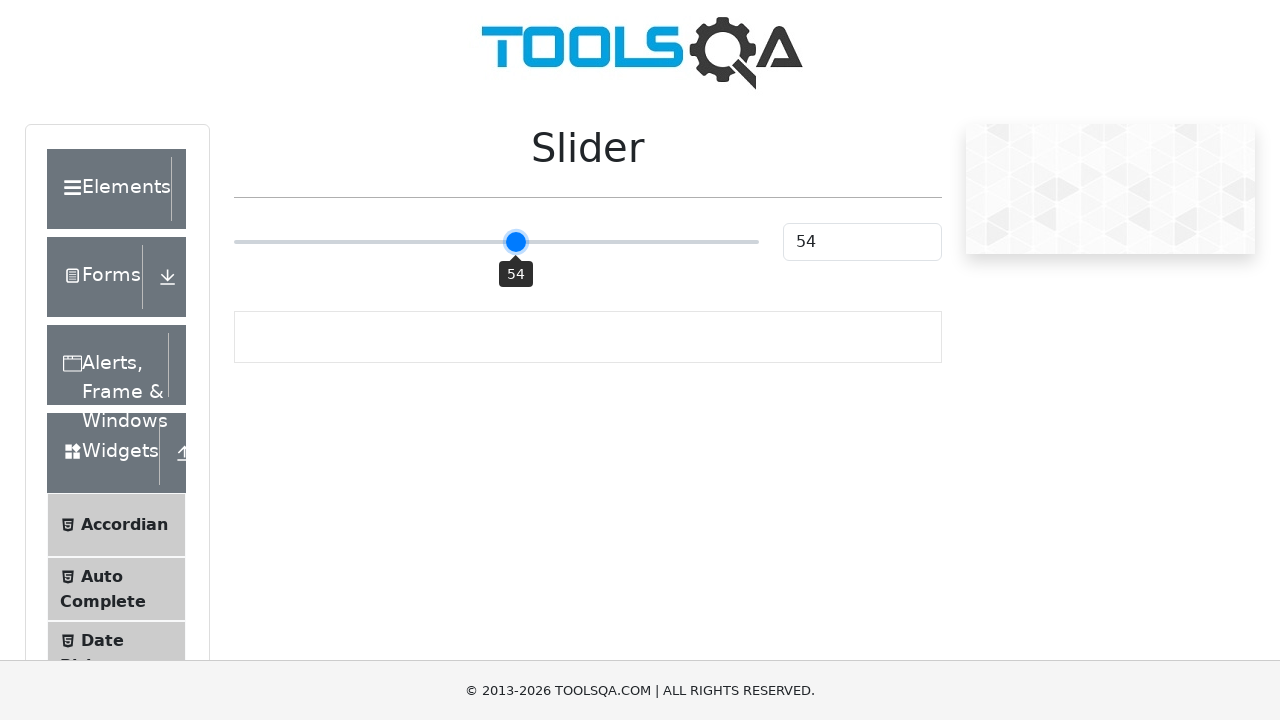